Tests modal dialog functionality by opening a modal and closing it using JavaScript execution

Starting URL: https://formy-project.herokuapp.com/modal

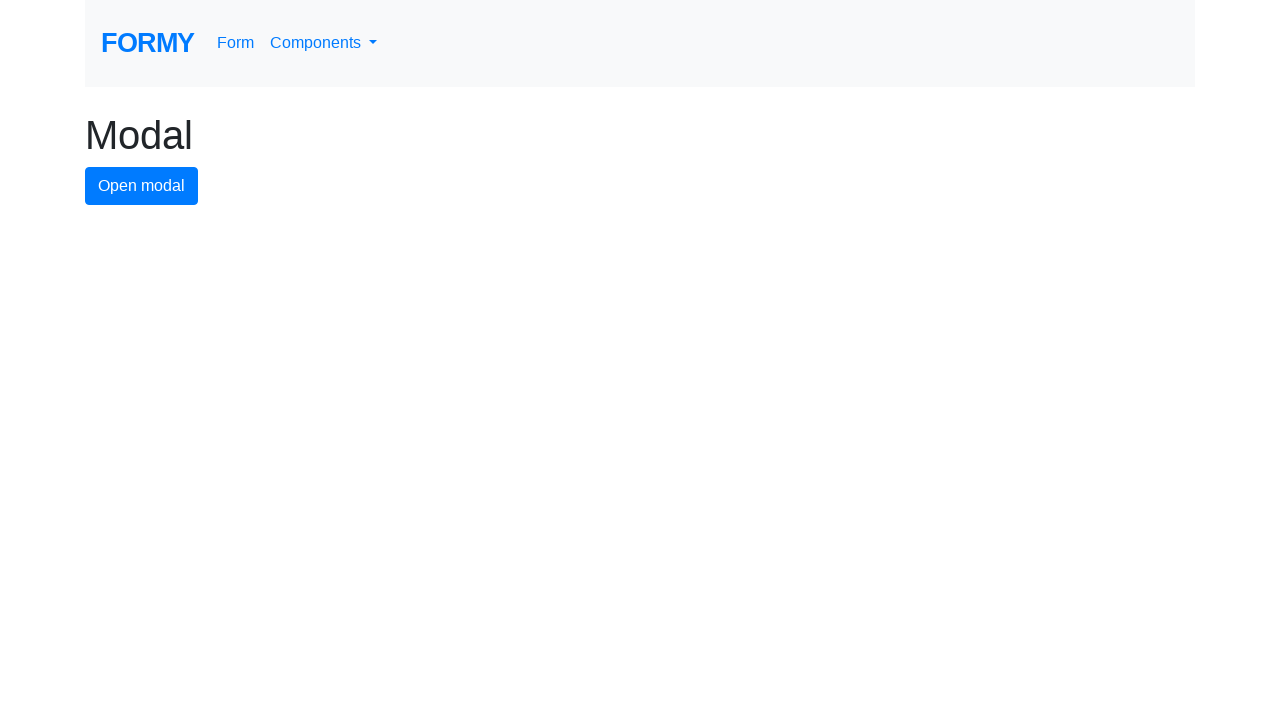

Clicked modal button to open the modal dialog at (142, 186) on #modal-button
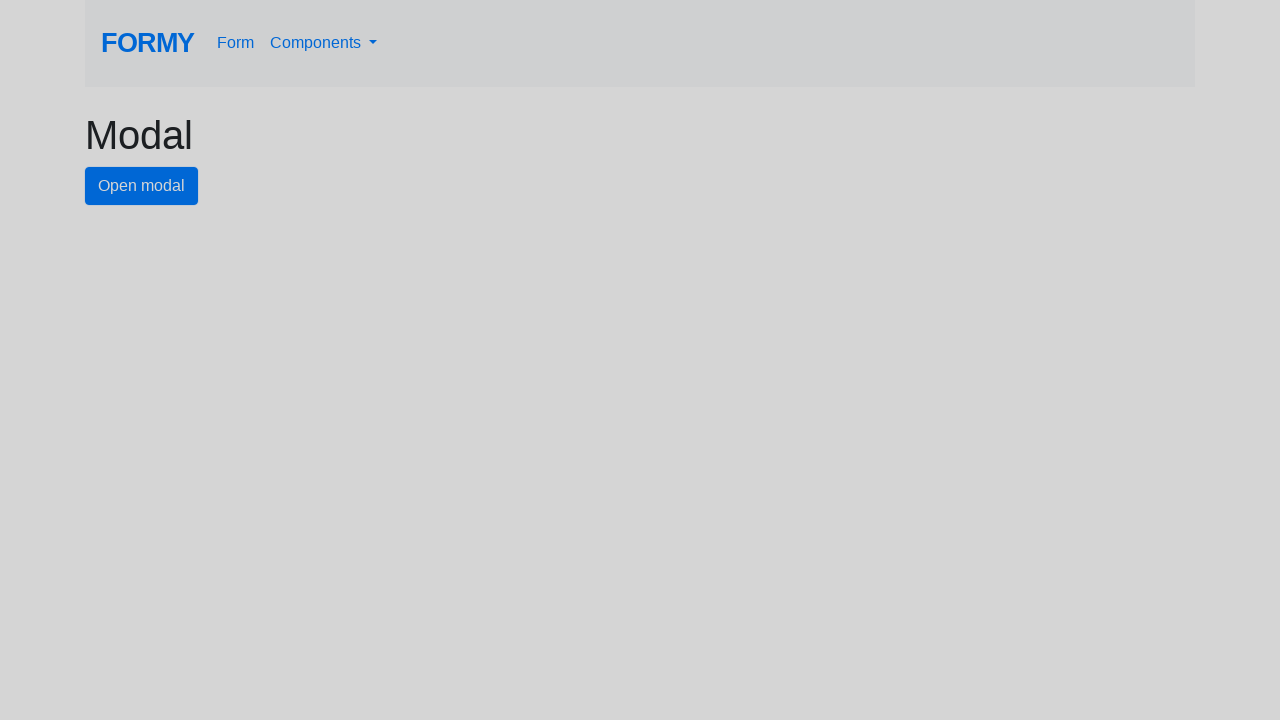

Modal dialog appeared and close button became visible
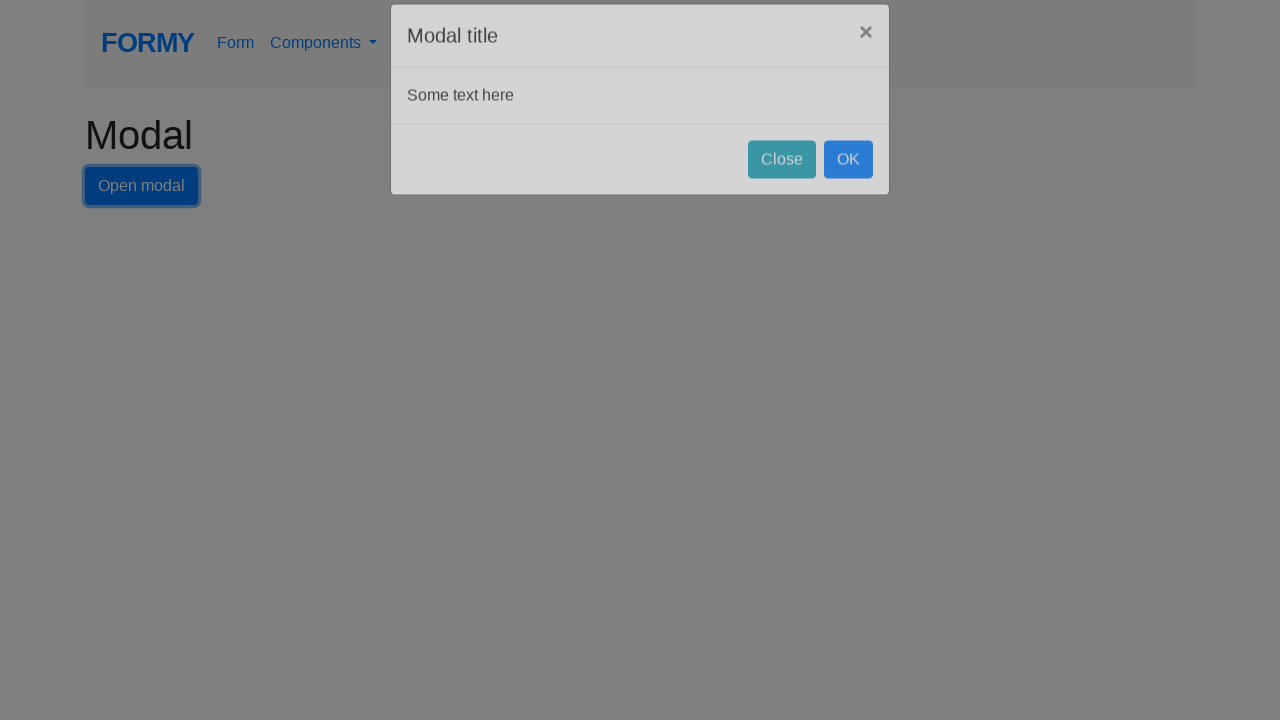

Clicked close button to close the modal dialog at (782, 184) on #close-button
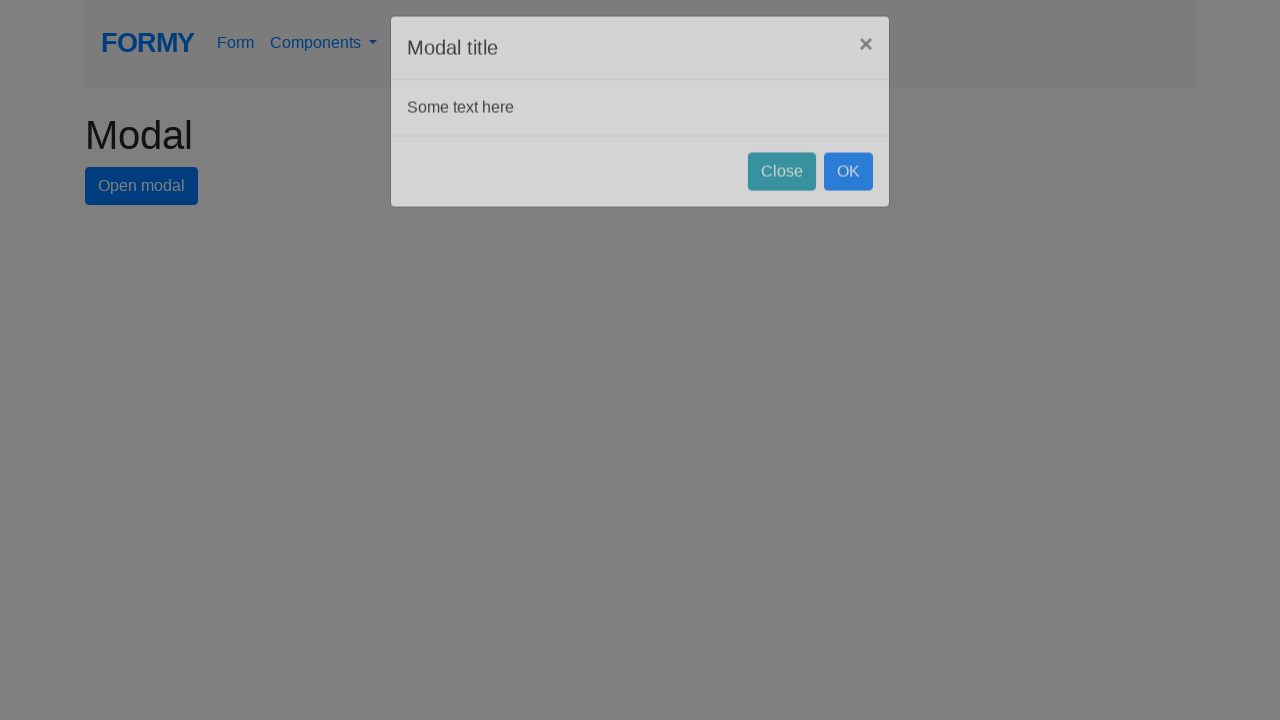

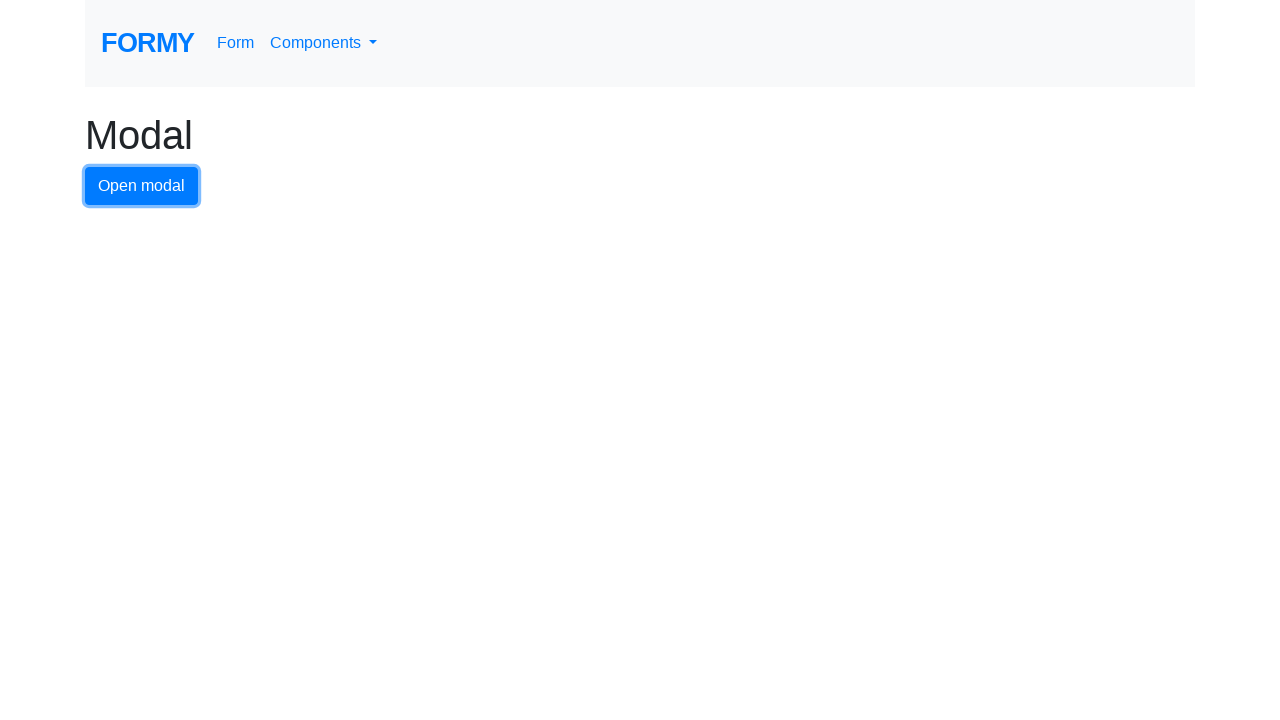